Navigates to a GitHub profile page and takes a screenshot of the entire page

Starting URL: https://github.com/HasanFatihER

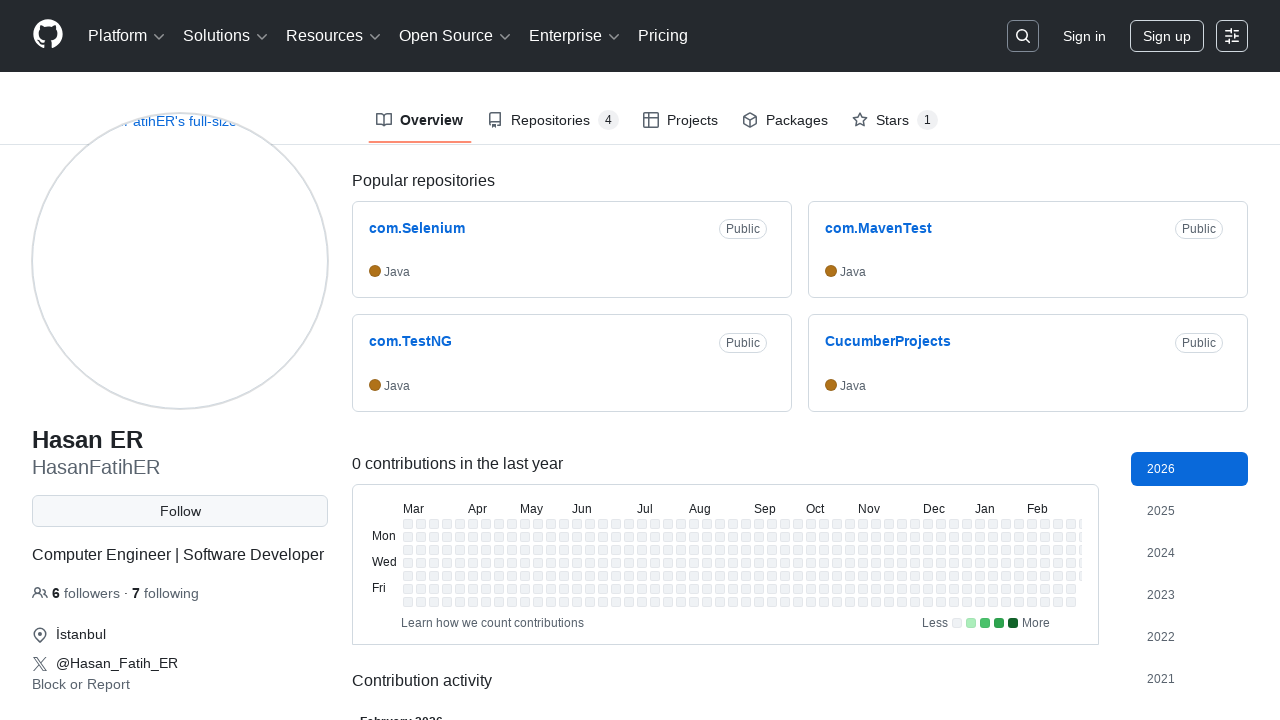

Navigated to GitHub profile page for HasanFatihER
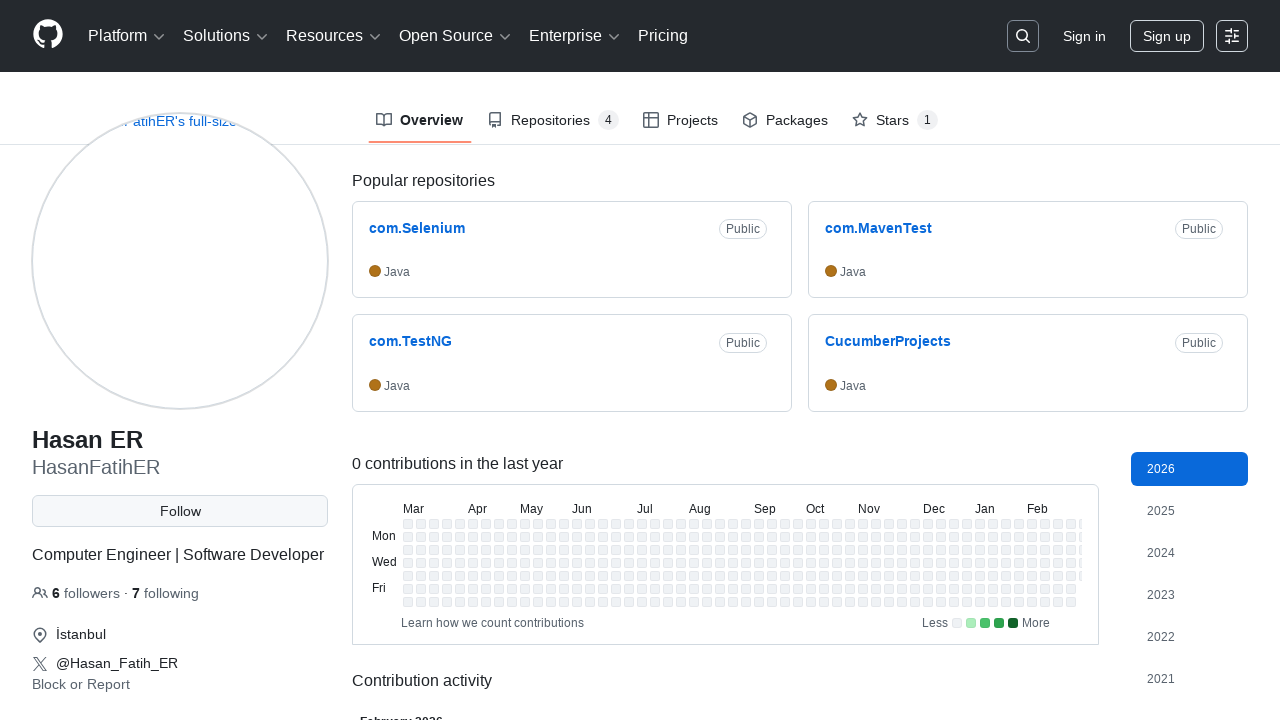

Waited for page to fully load (networkidle)
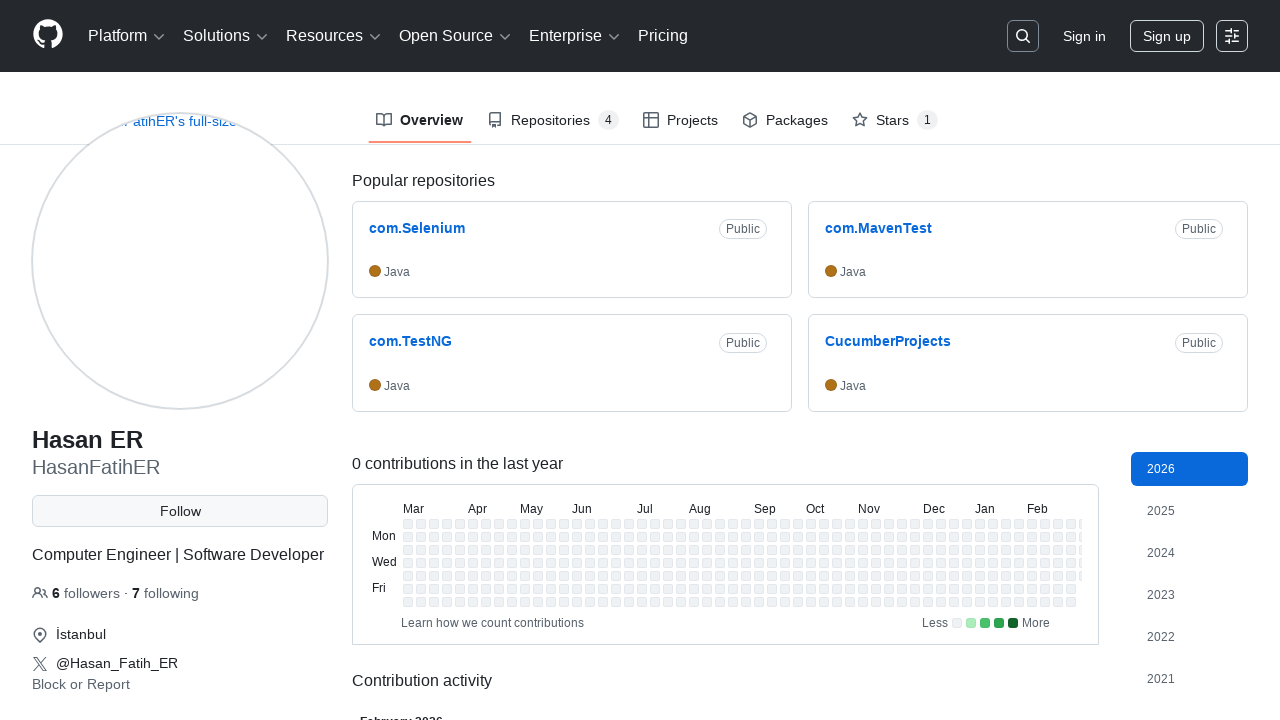

Took full page screenshot of GitHub profile
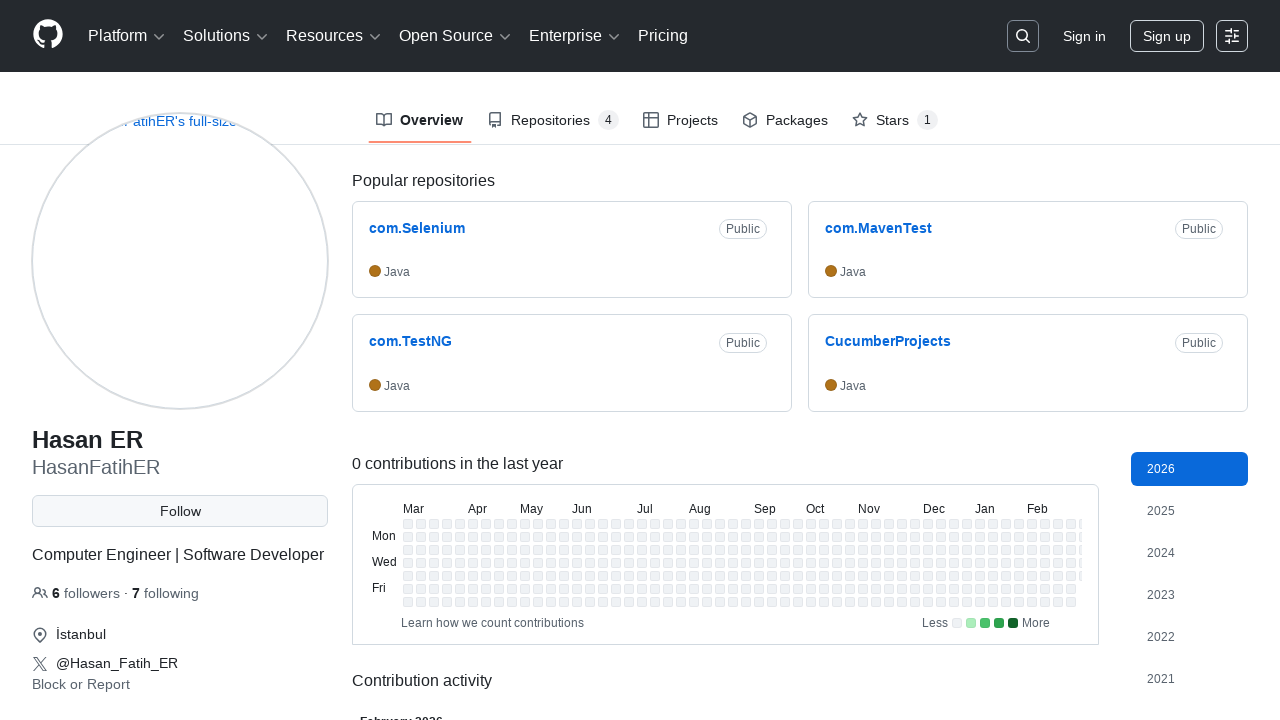

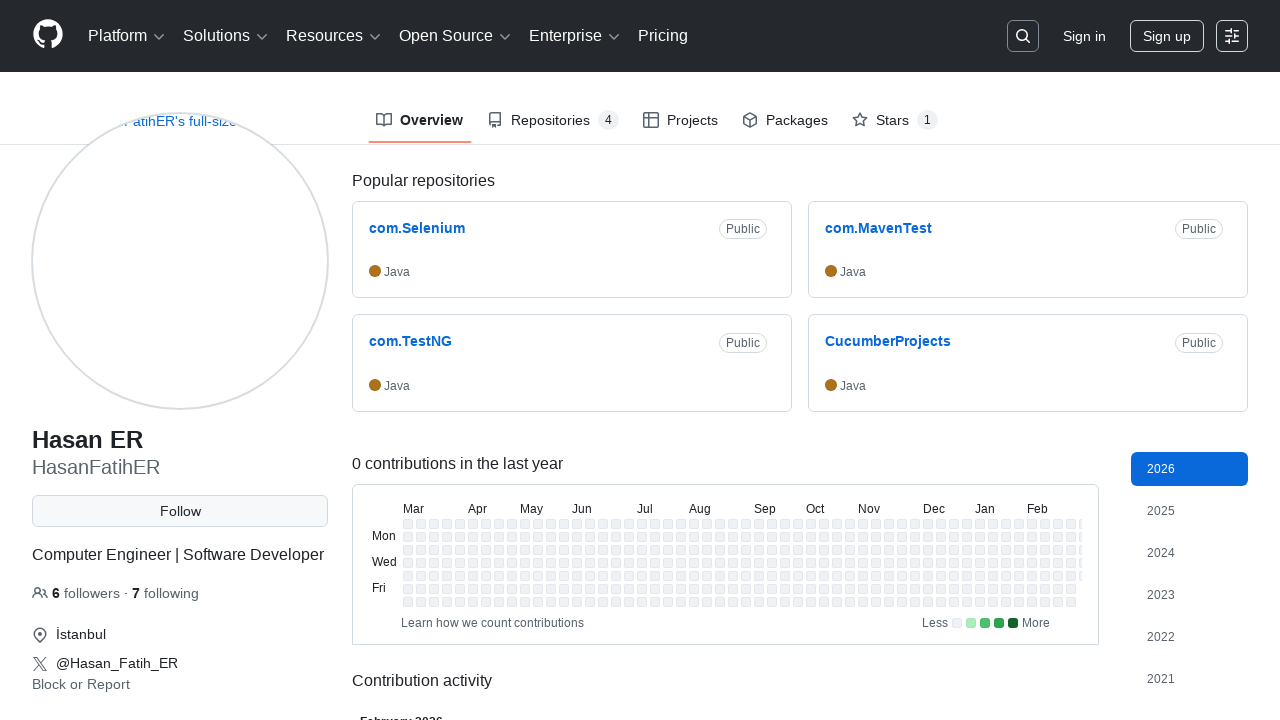